Tests JavaScript alert handling by clicking a button and accepting/dismissing the alert based on message.

Starting URL: https://demo.automationtesting.in/Alerts.html

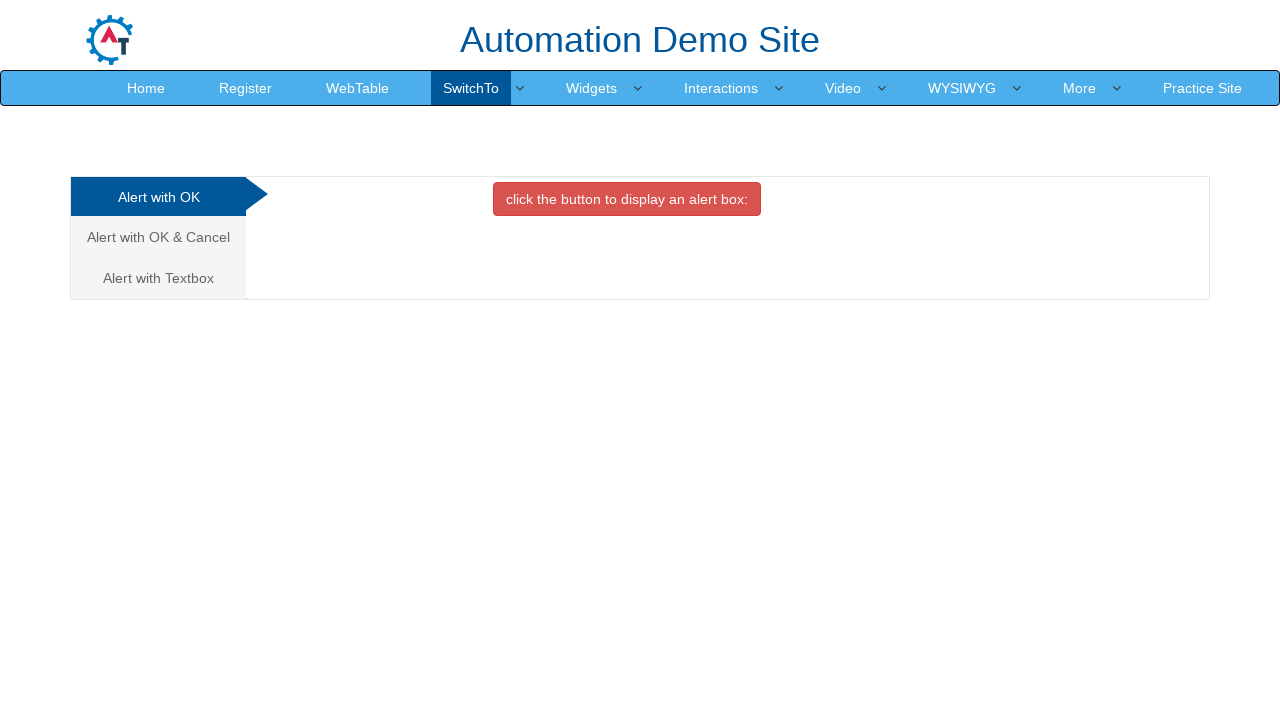

Set up dialog handler to accept/dismiss alerts based on message content
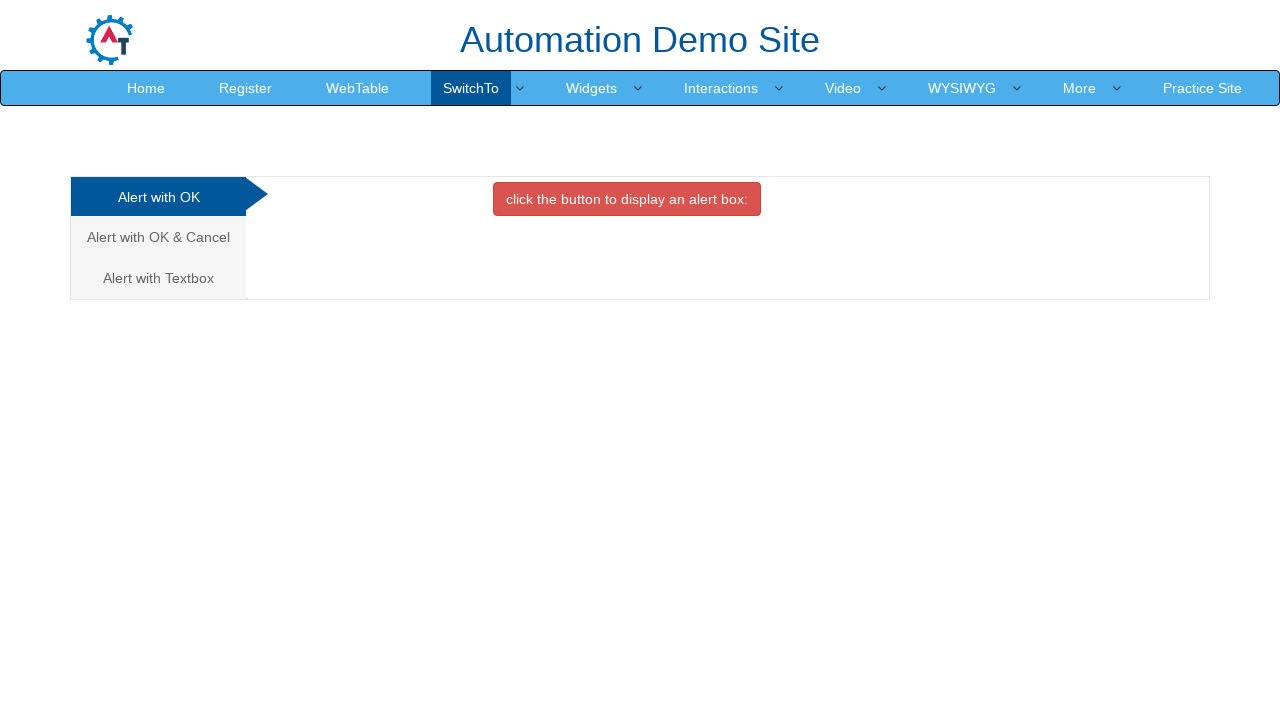

Clicked the alert button to trigger JavaScript alert at (627, 199) on button.btn.btn-danger
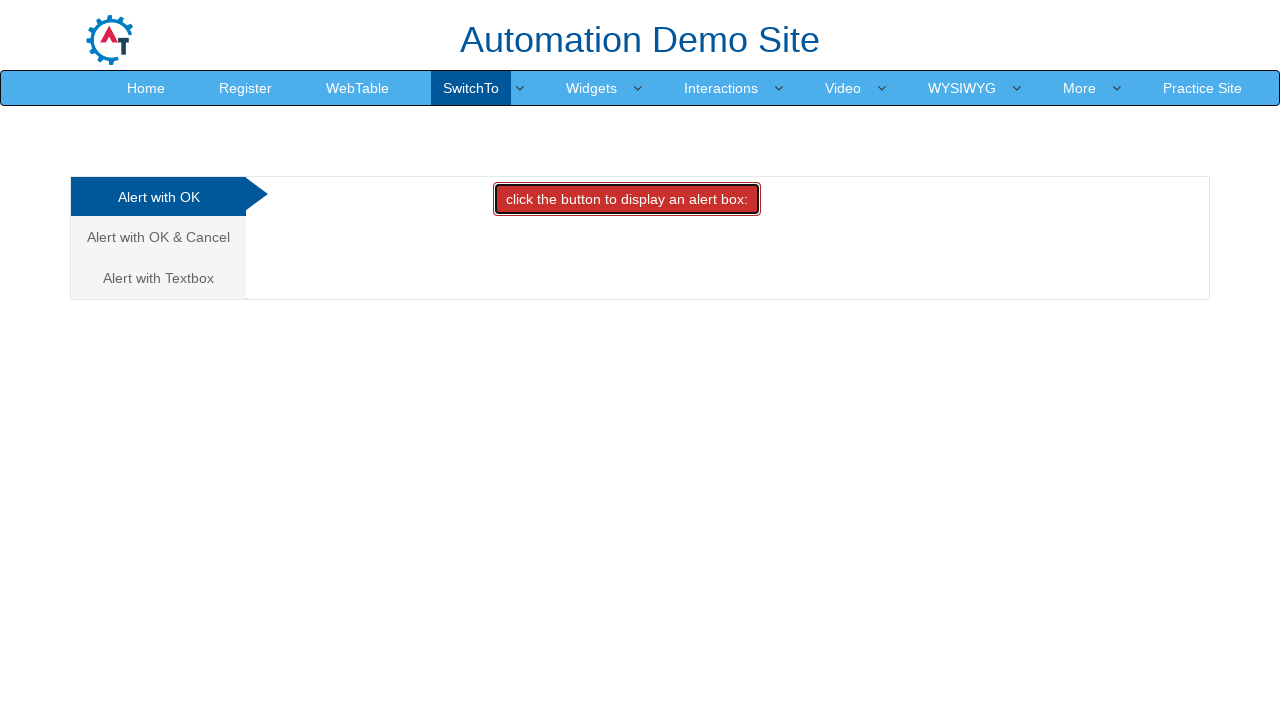

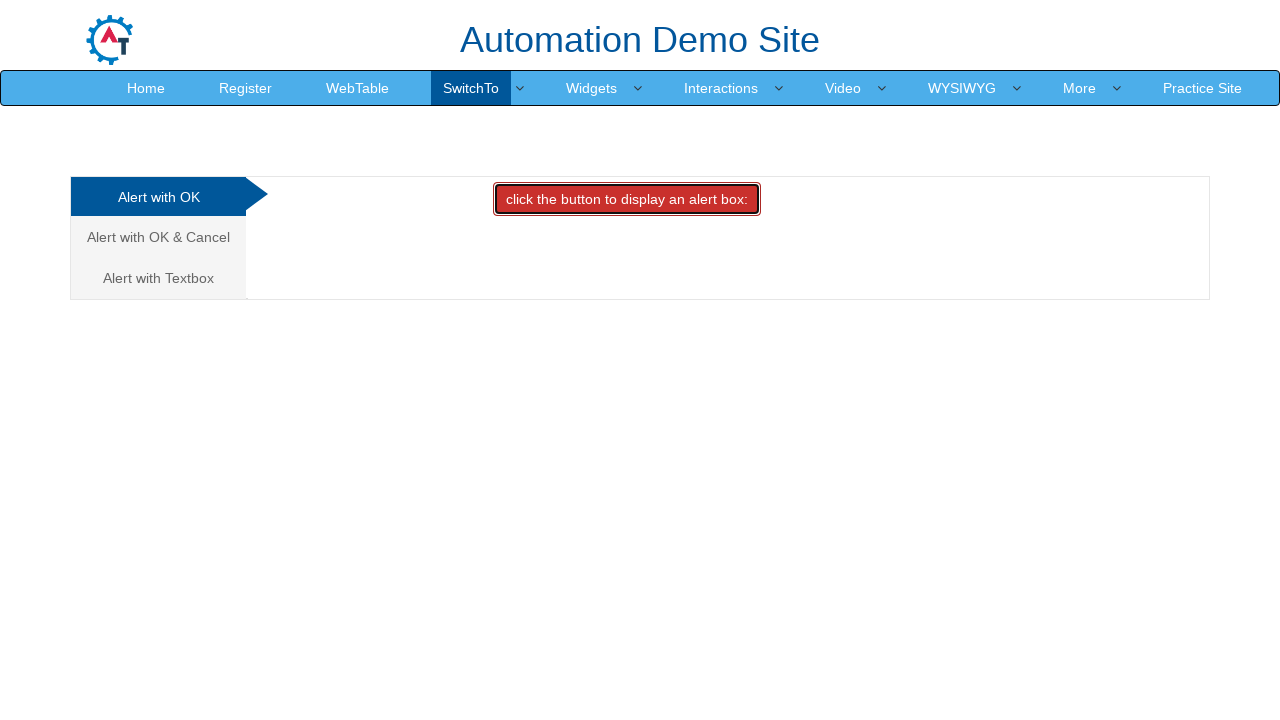